Tests checkbox functionality by locating a checkbox with value "Pen" and clicking it if it's not already selected

Starting URL: http://omayo.blogspot.com/

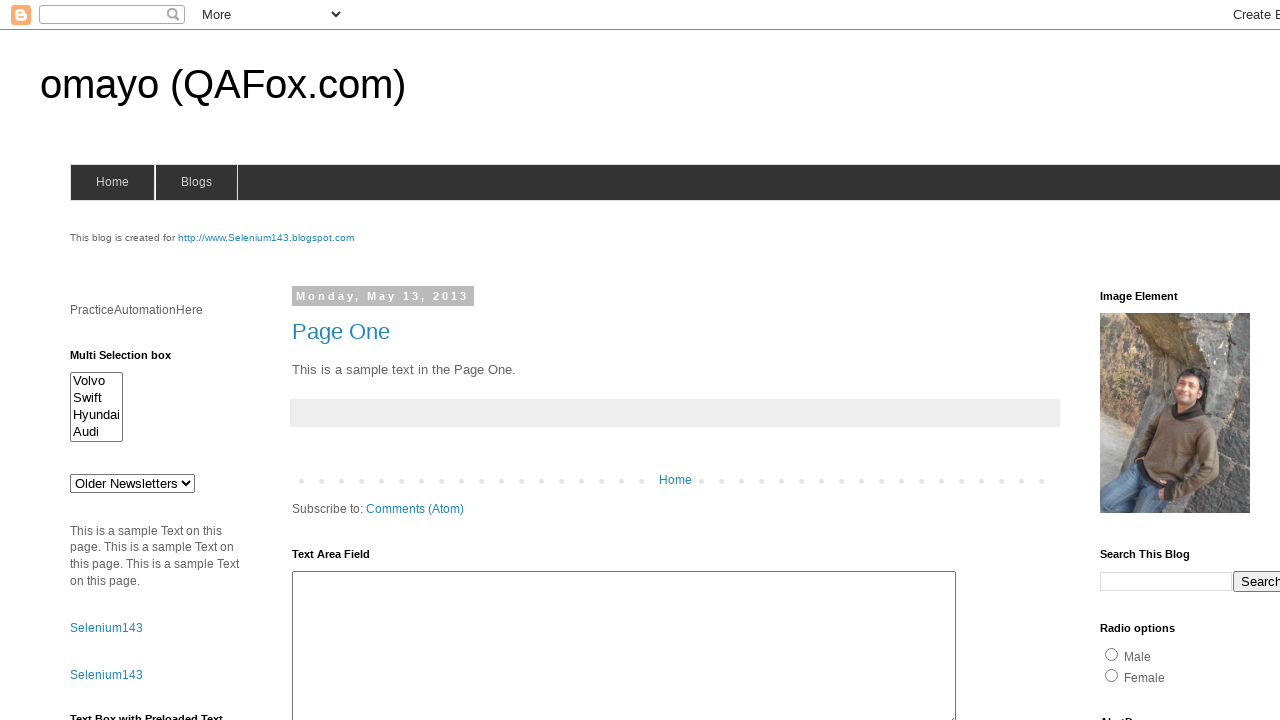

Located the checkbox with value 'Pen' (second instance)
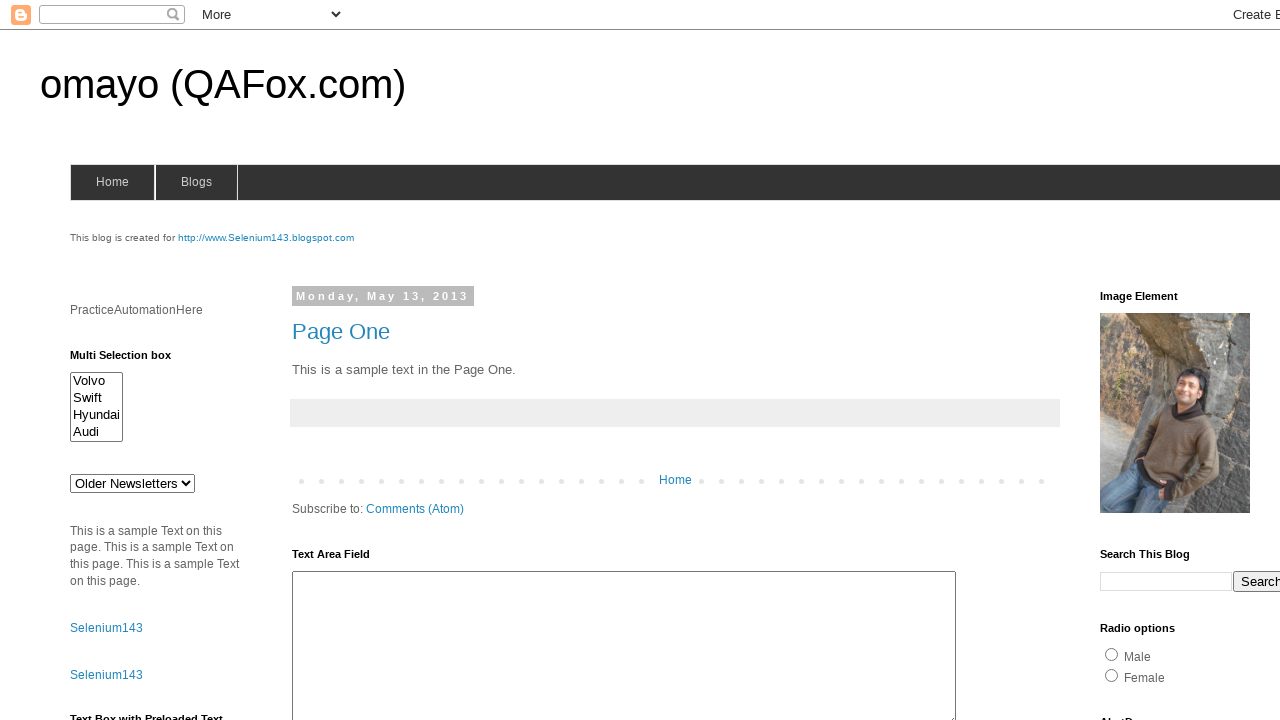

Verified that the 'Pen' checkbox is not selected
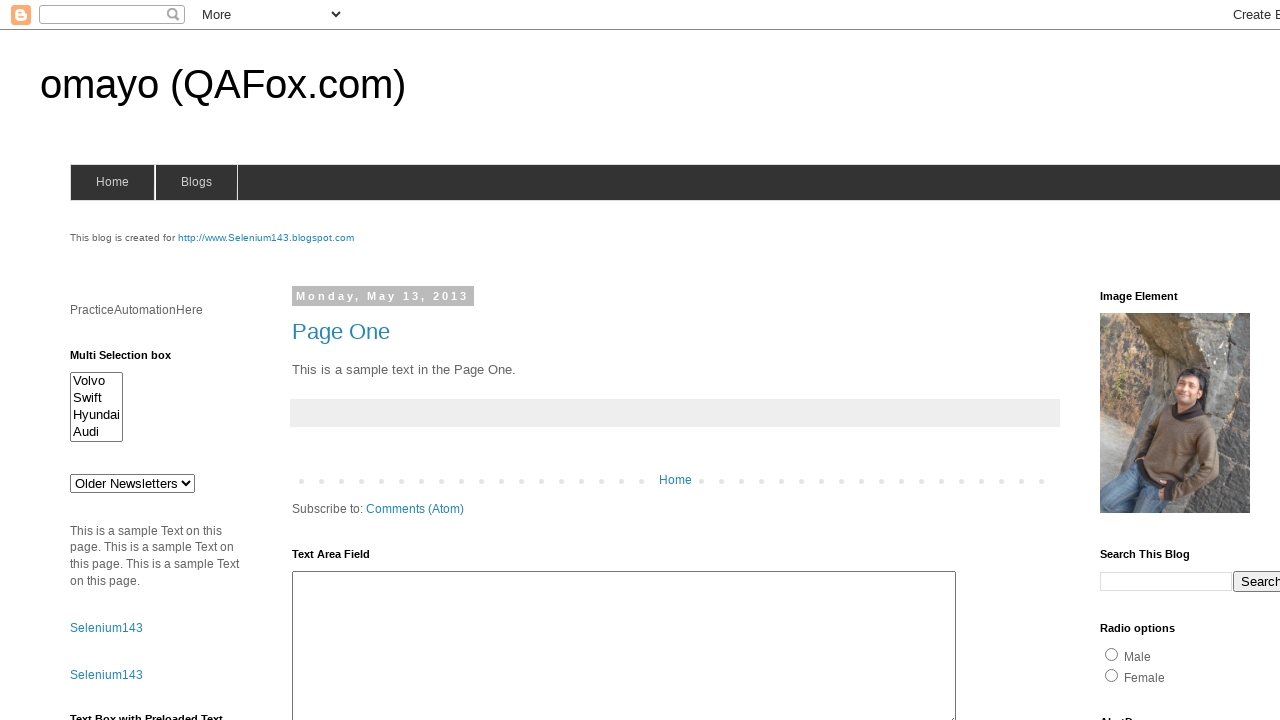

Clicked the 'Pen' checkbox to select it at (1136, 360) on (//input[@value='Pen'])[2]
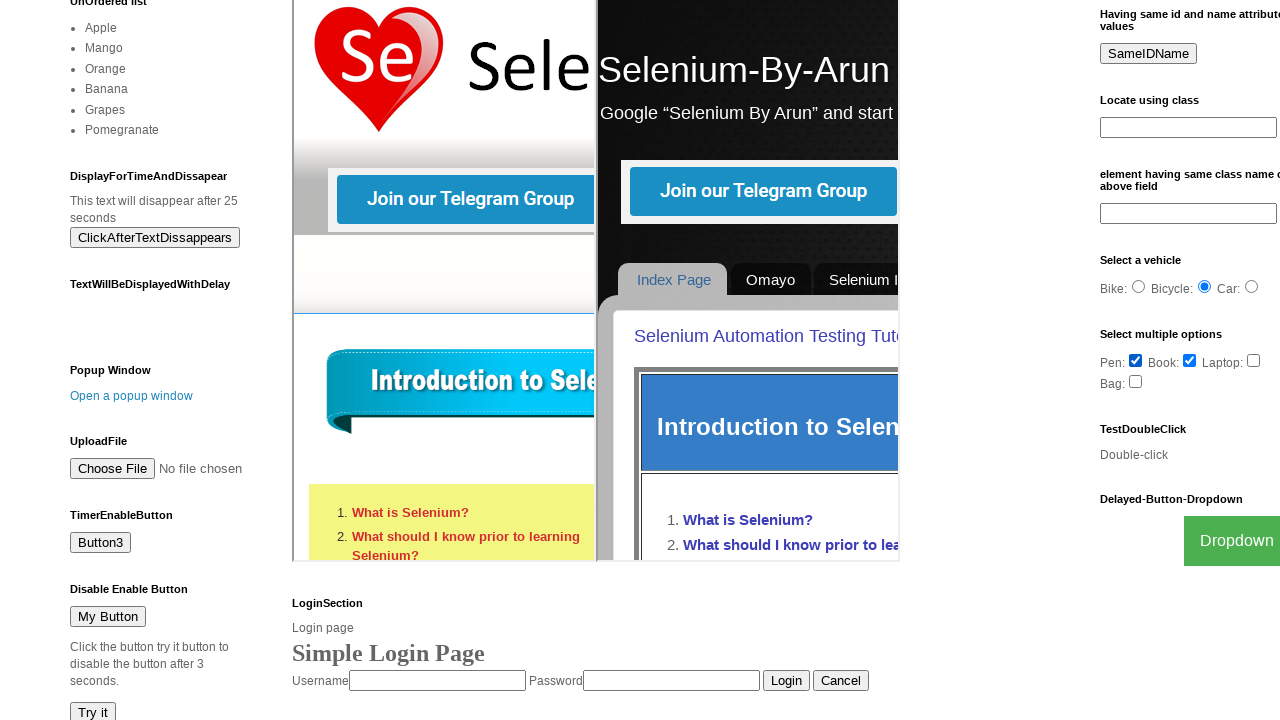

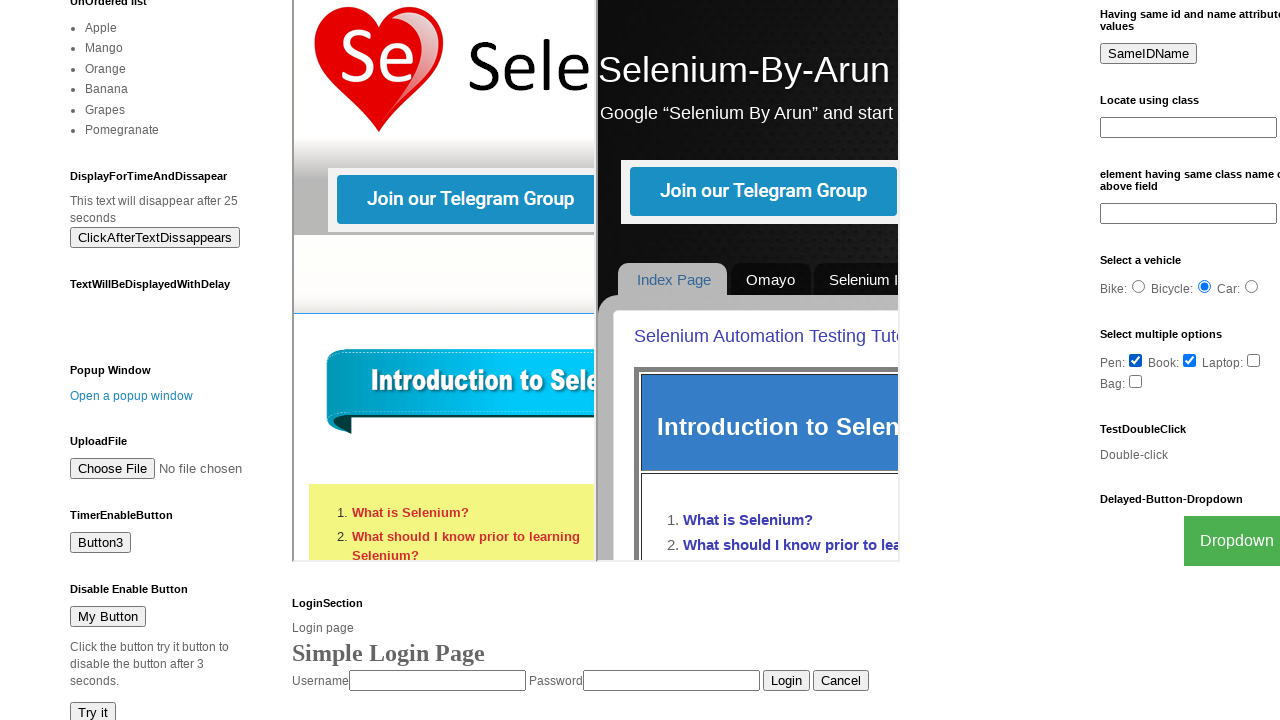